Tests drag and drop functionality by dragging an element to a drop zone

Starting URL: https://demoqa.com/droppable

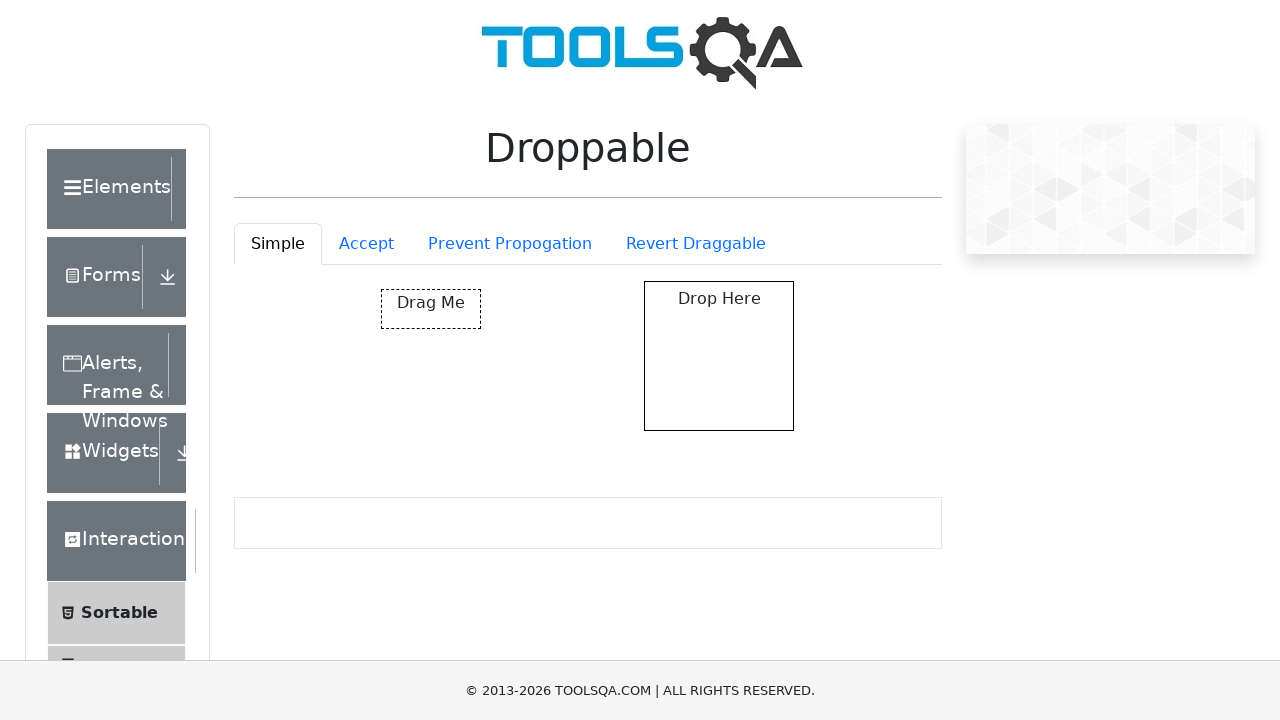

Navigated to drag and drop test page
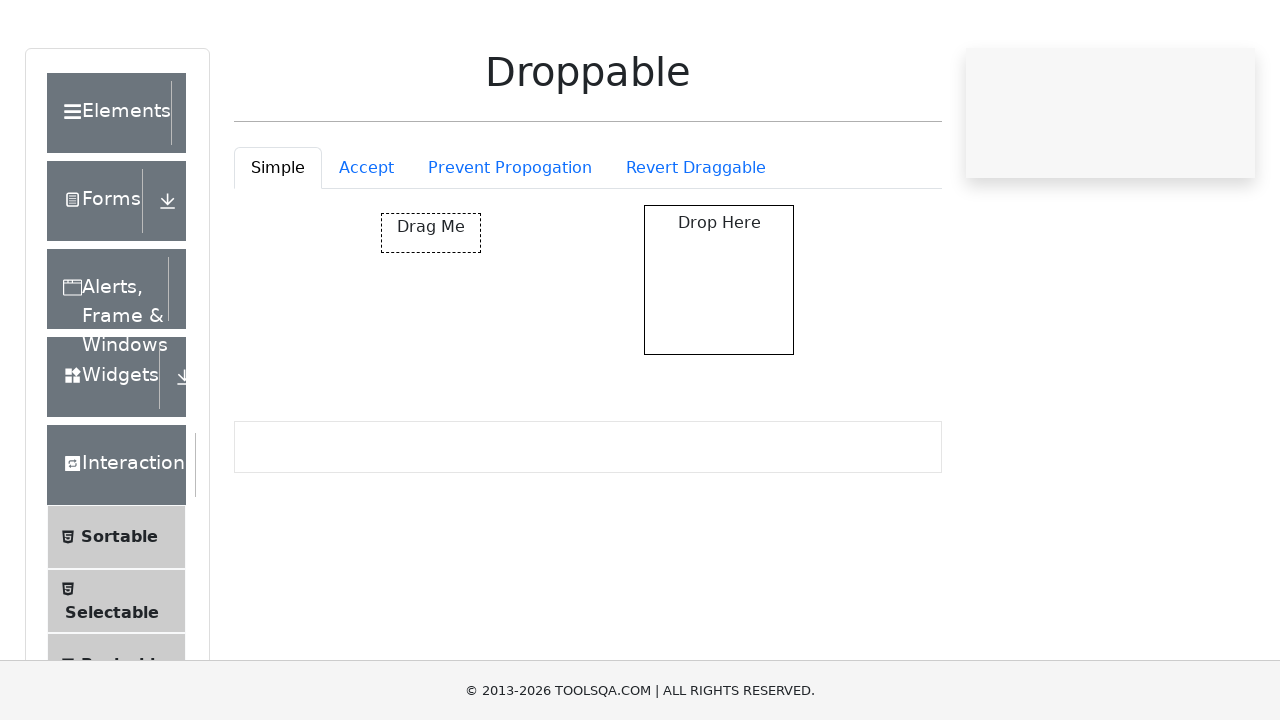

Dragged element to drop zone at (719, 356)
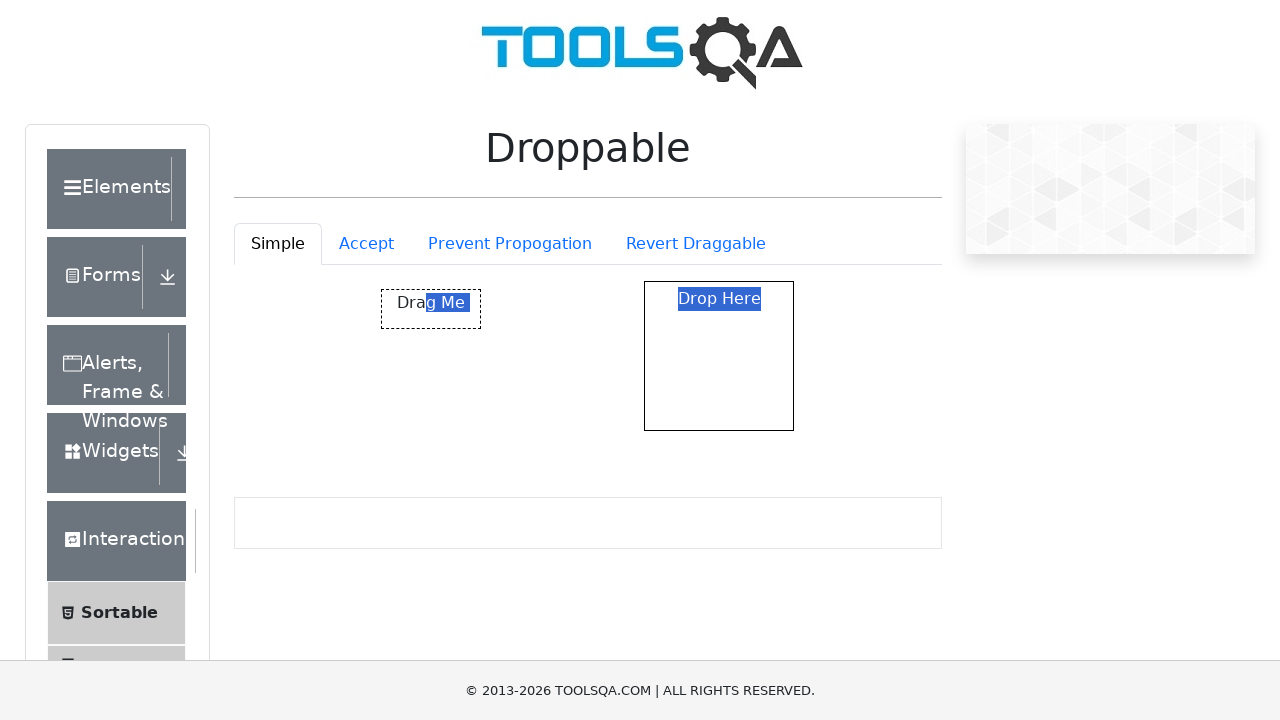

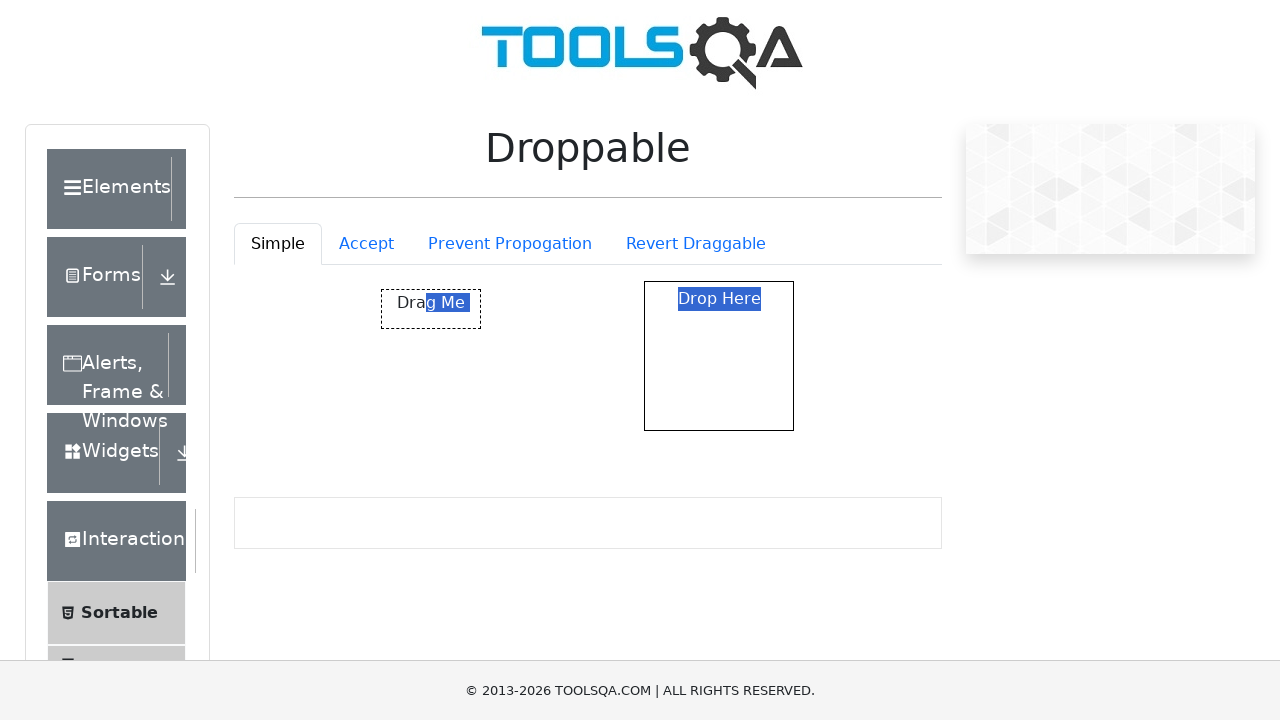